Tests the Add/Remove Elements functionality by clicking the "Add Element" button multiple times to add elements, then clicking each "Delete" button to remove them, verifying the dynamic addition and removal of elements on the page.

Starting URL: https://the-internet.herokuapp.com/add_remove_elements/

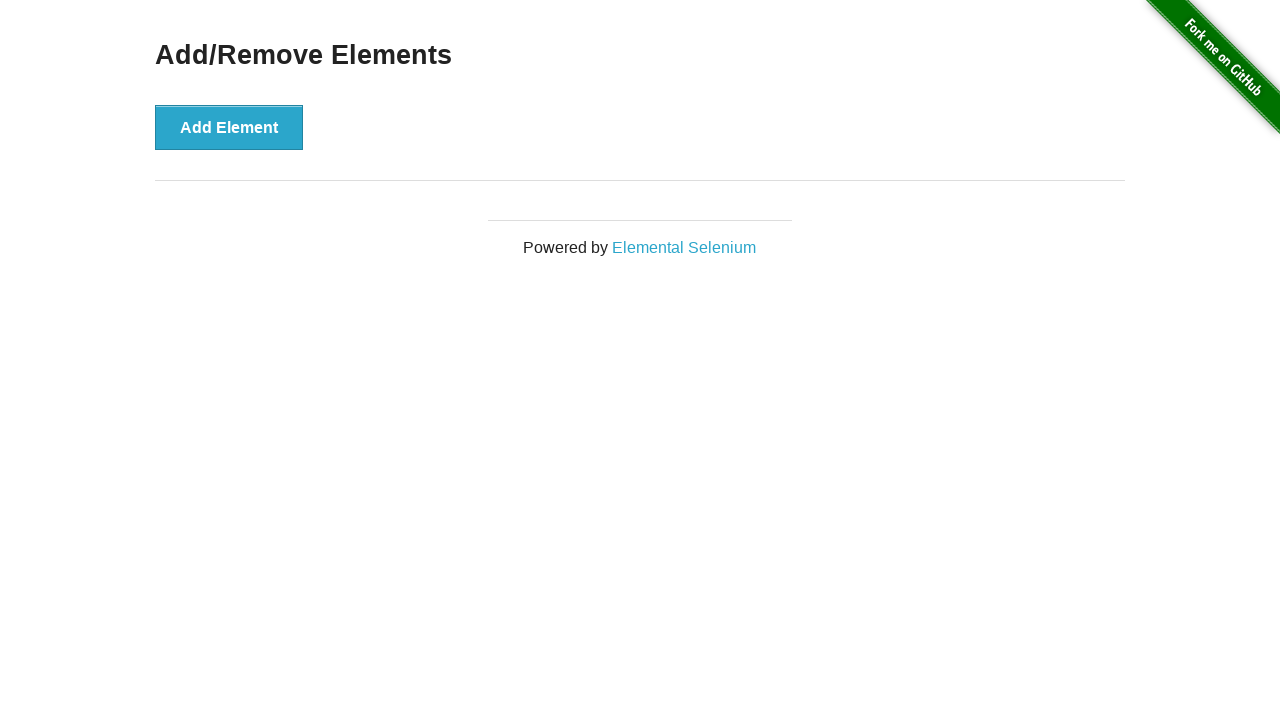

Add Element button loaded on page
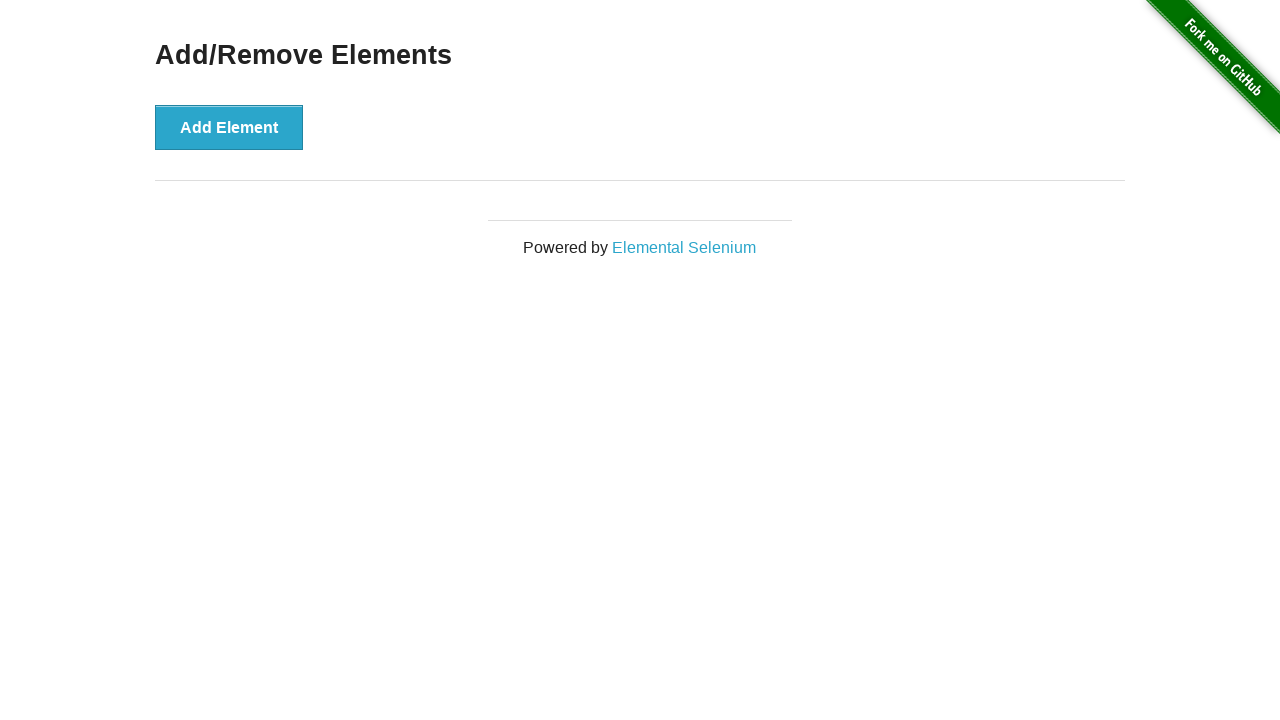

Clicked Add Element button (iteration 1) at (229, 127) on xpath=//button[@onclick='addElement()']
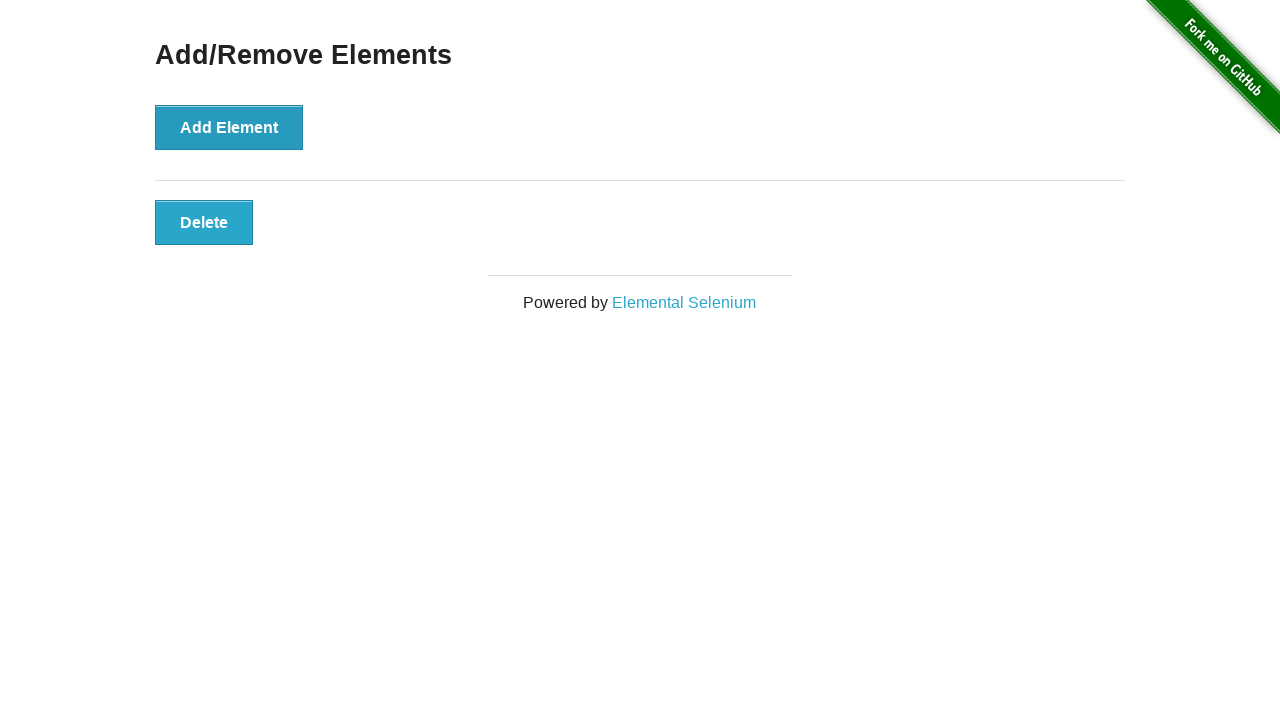

Delete button 1 appeared
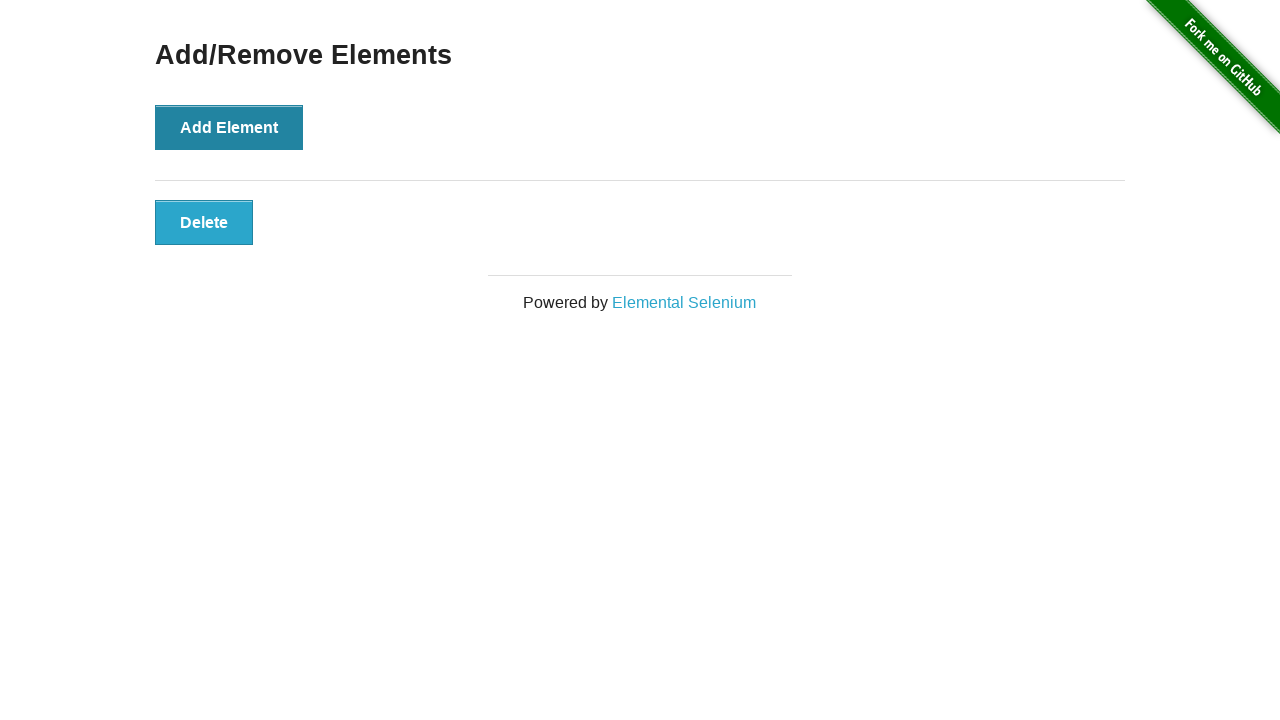

Clicked Add Element button (iteration 2) at (229, 127) on xpath=//button[@onclick='addElement()']
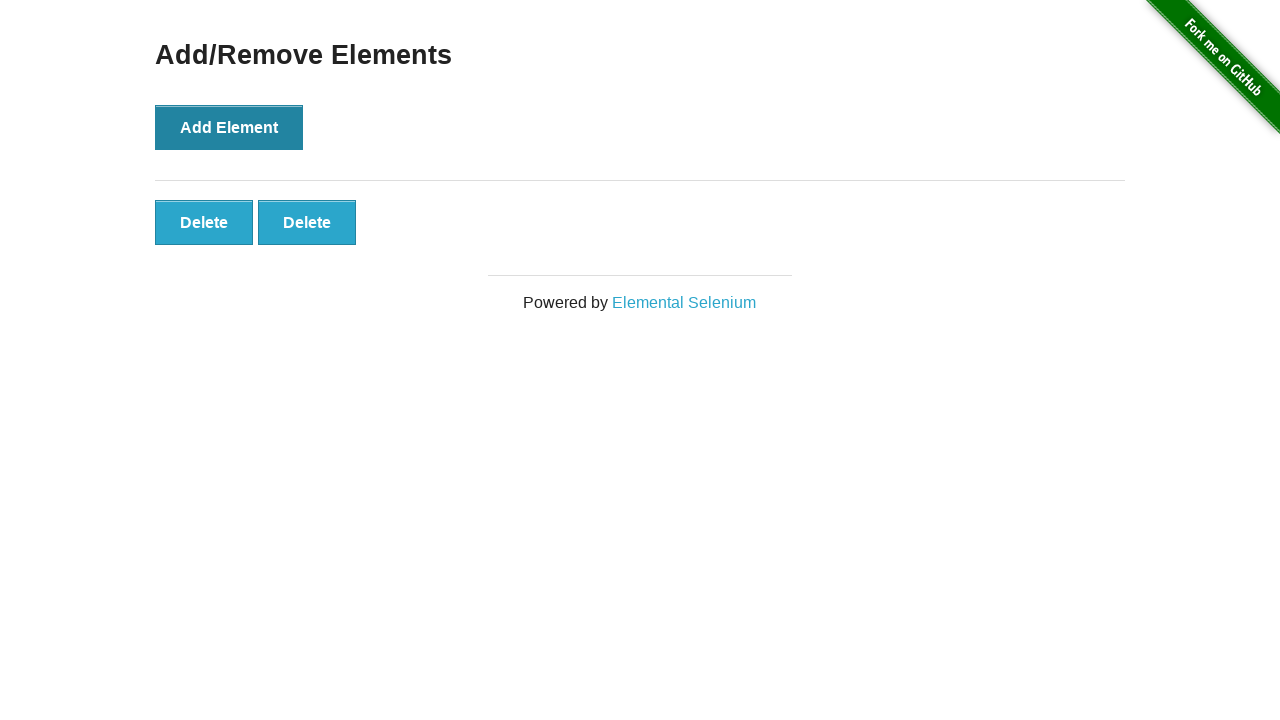

Delete button 2 appeared
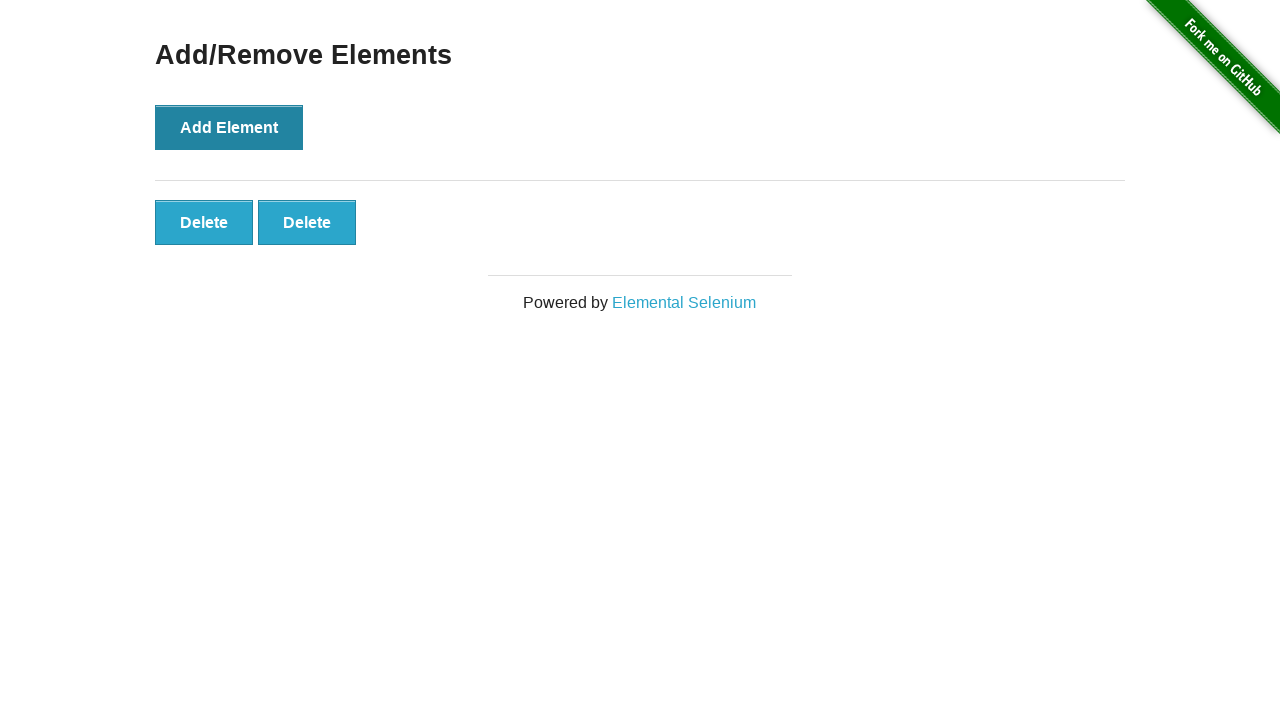

Clicked Add Element button (iteration 3) at (229, 127) on xpath=//button[@onclick='addElement()']
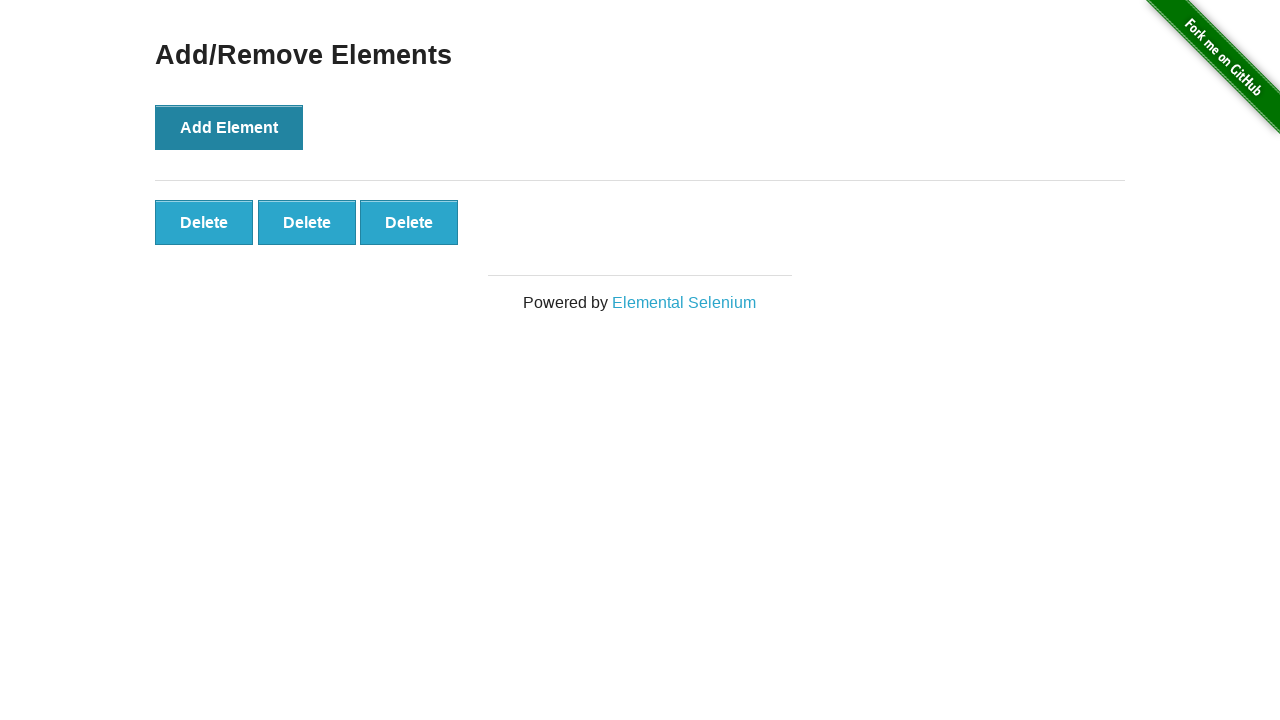

Delete button 3 appeared
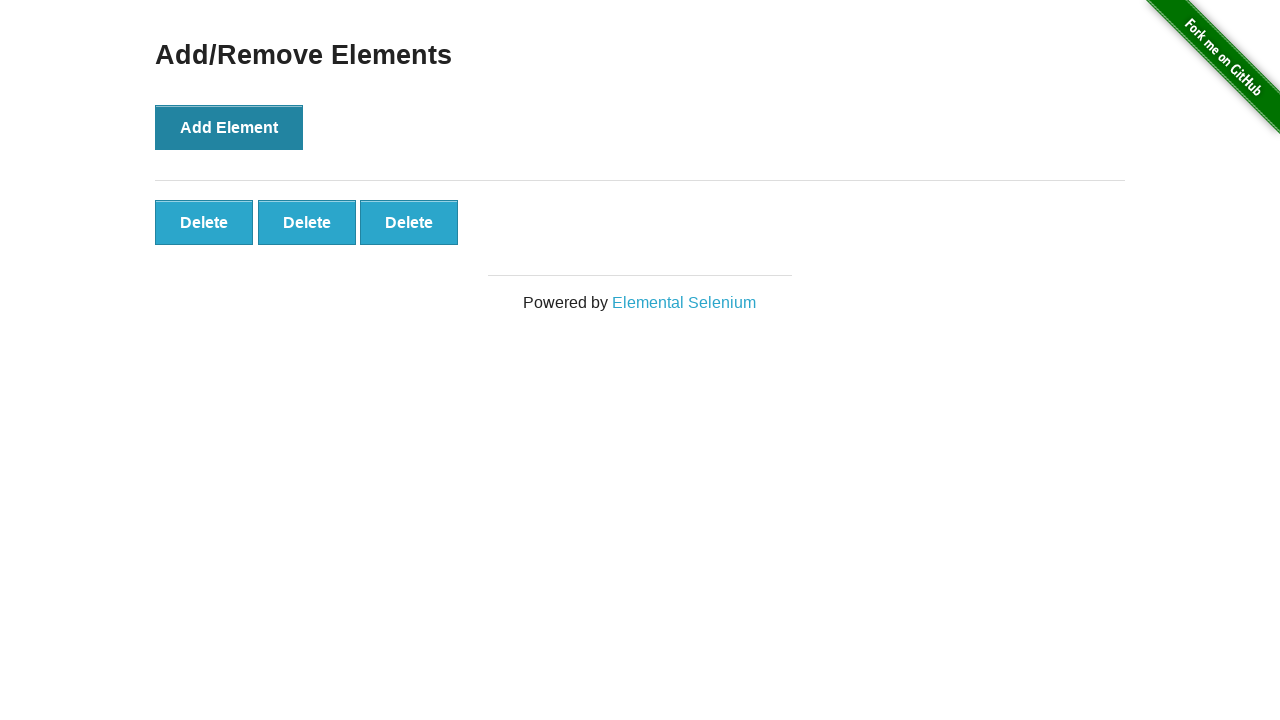

Clicked Add Element button (iteration 4) at (229, 127) on xpath=//button[@onclick='addElement()']
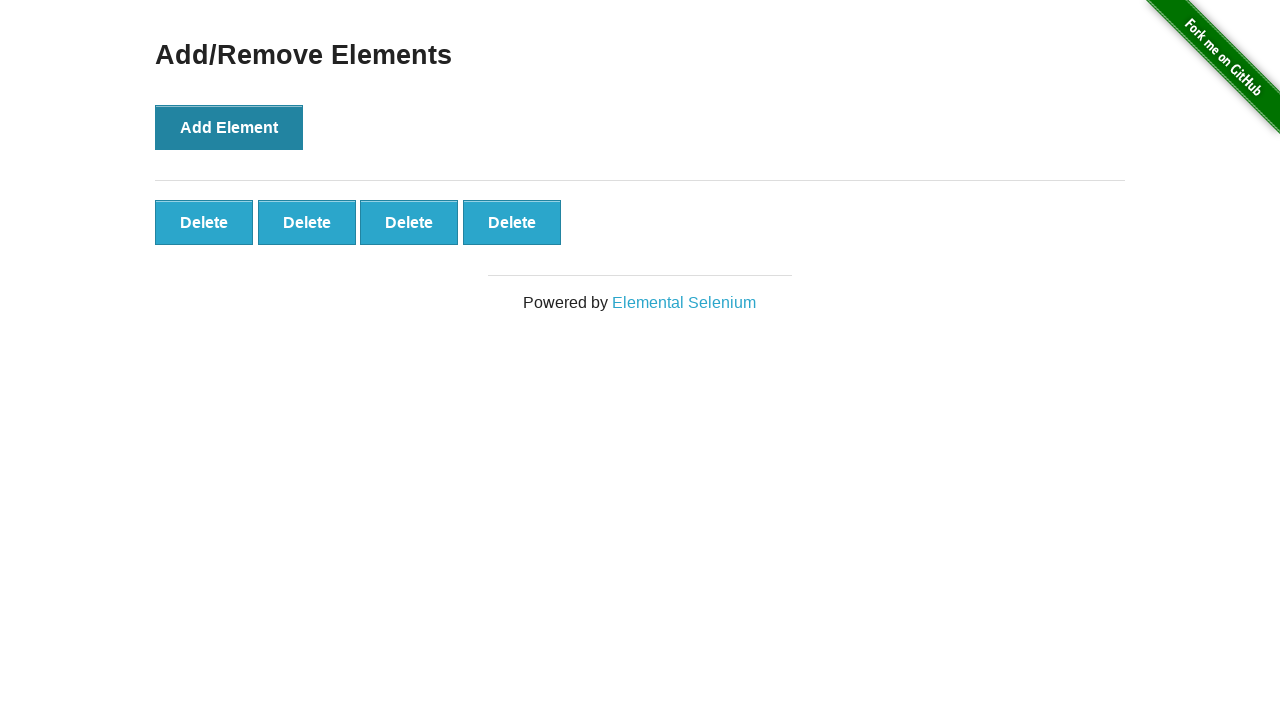

Delete button 4 appeared
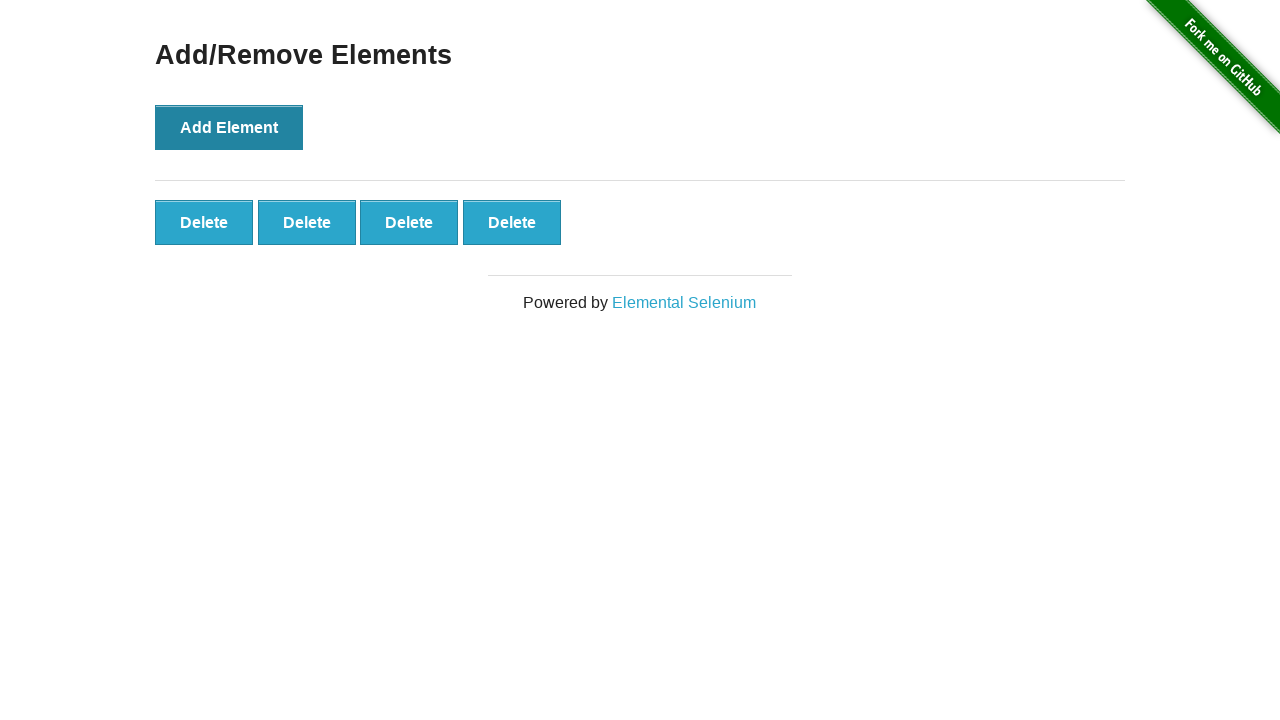

Clicked Add Element button (iteration 5) at (229, 127) on xpath=//button[@onclick='addElement()']
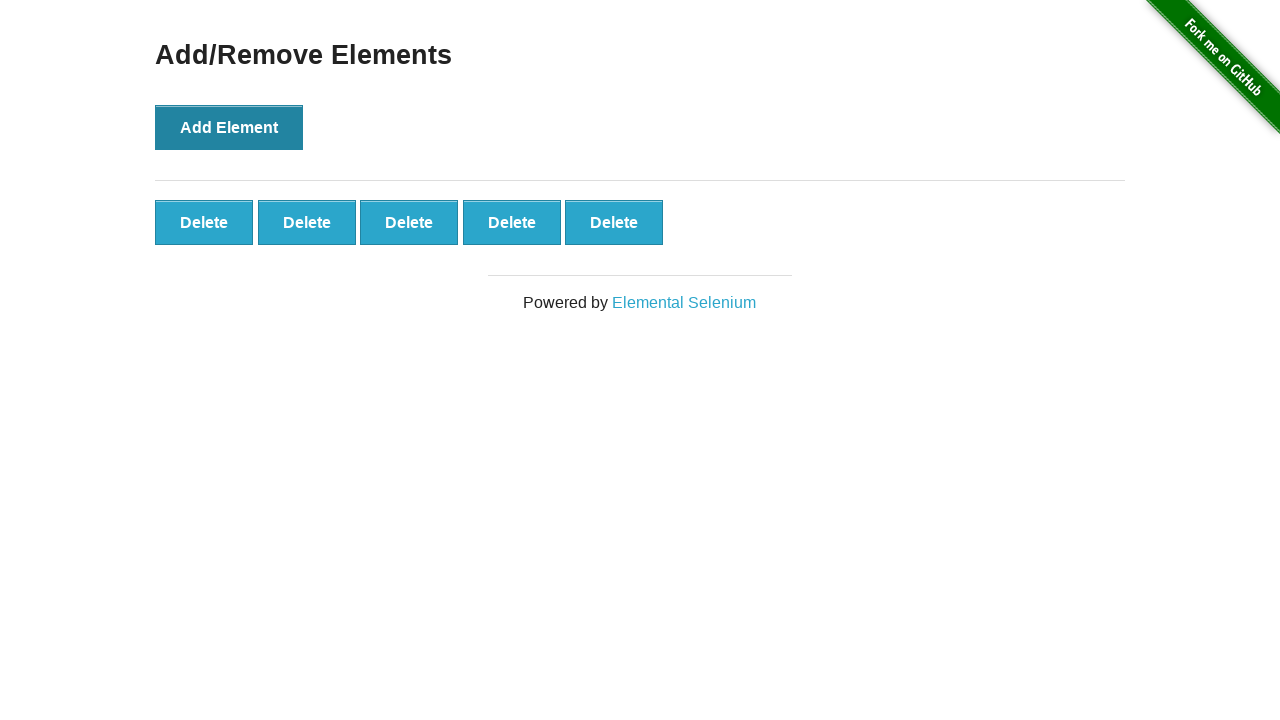

Delete button 5 appeared
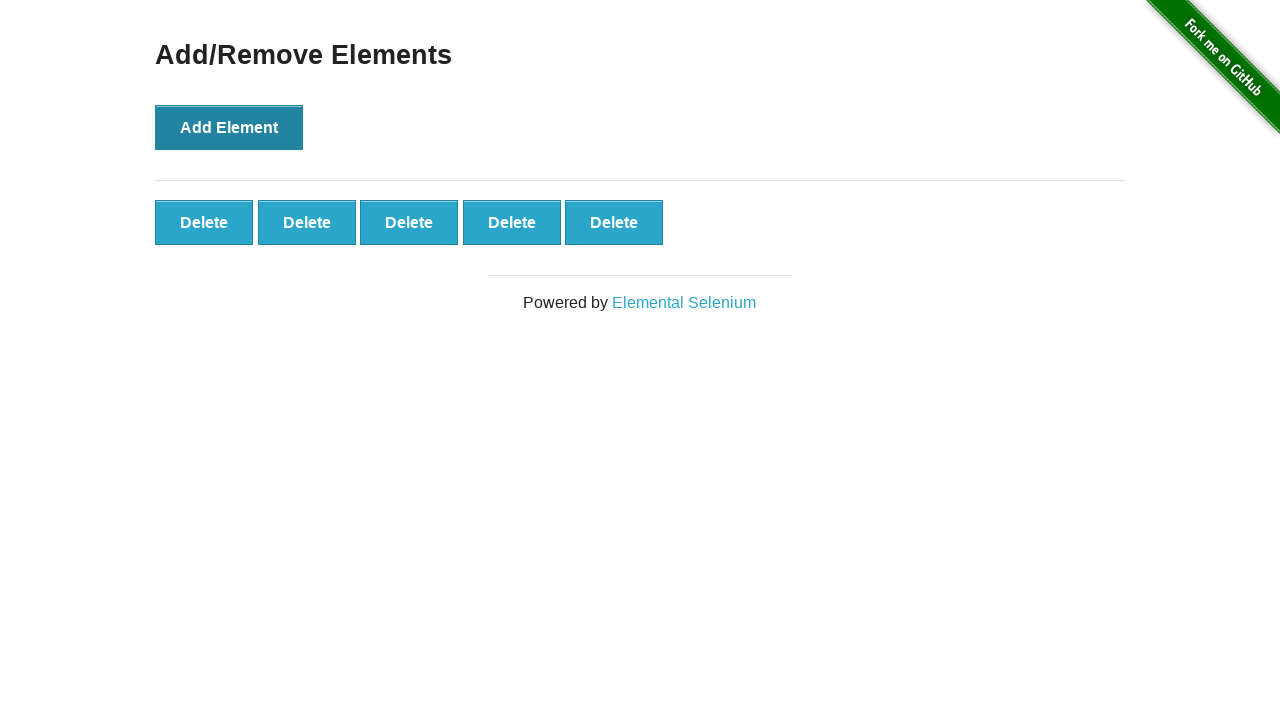

Verified that 5 delete buttons are present
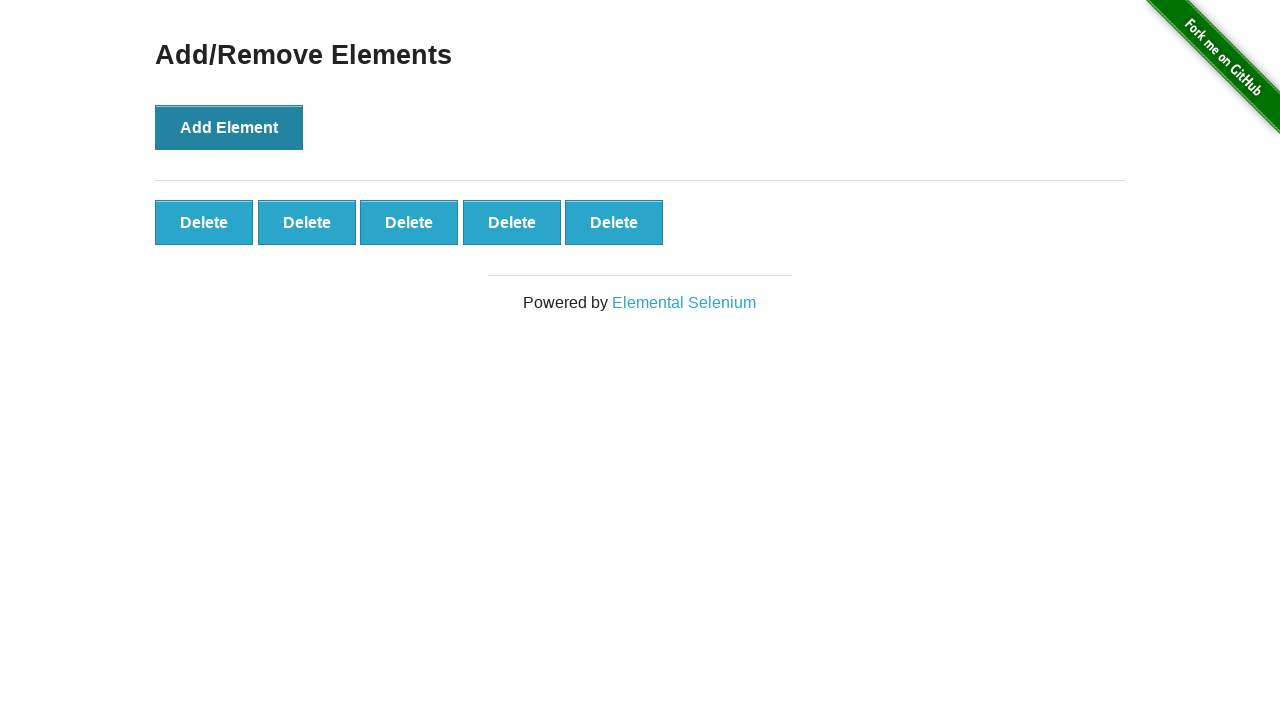

Clicked delete button (removal 1) at (204, 222) on (//button[@class='added-manually'])[1]
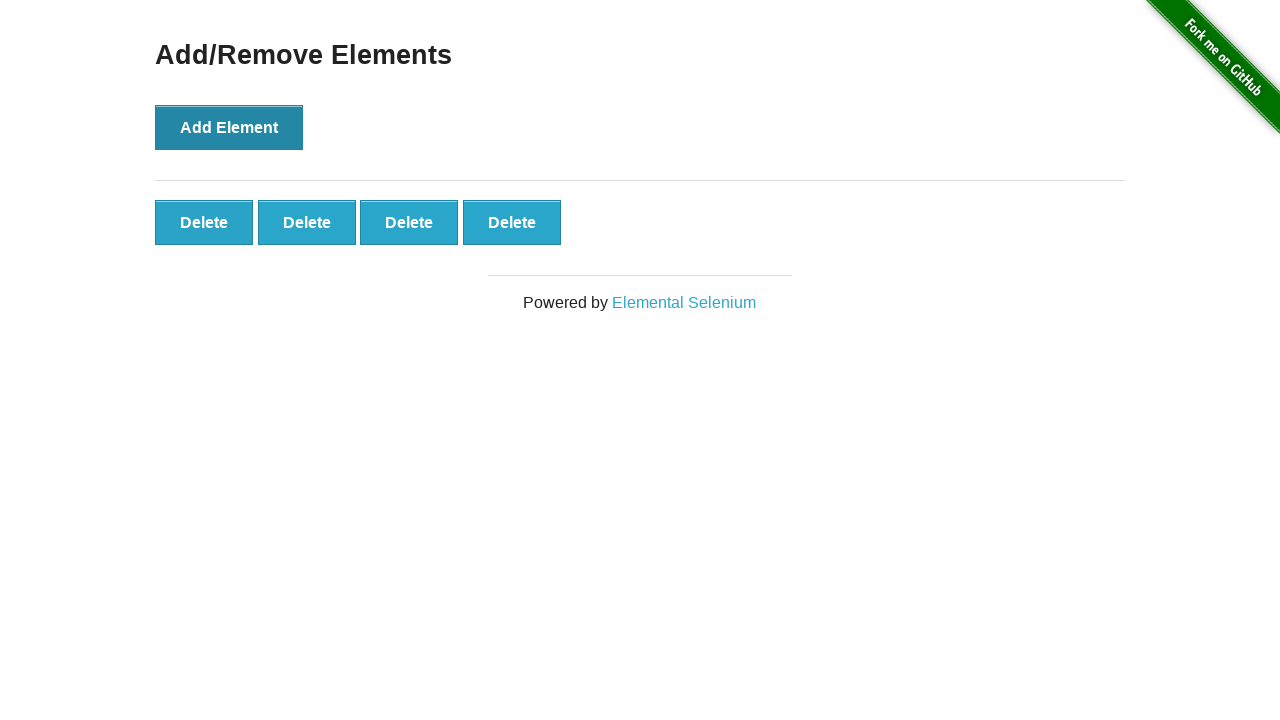

DOM updated after deletion 1
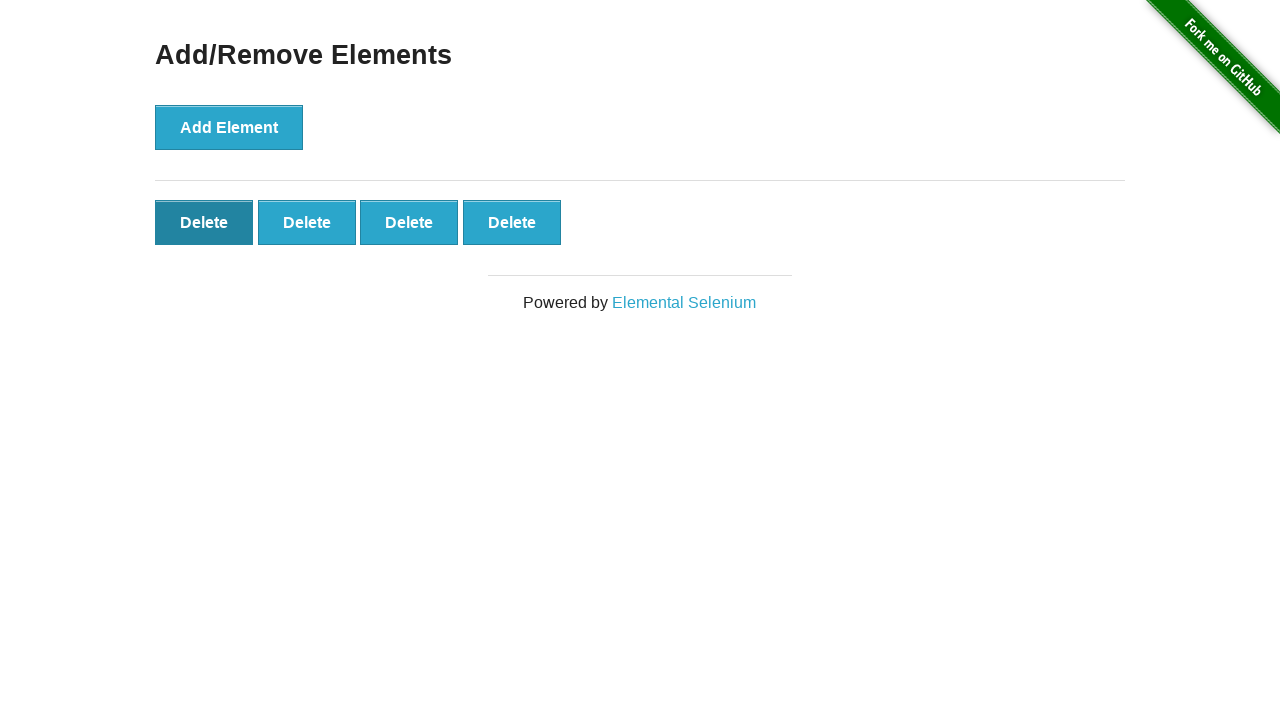

Clicked delete button (removal 2) at (204, 222) on (//button[@class='added-manually'])[1]
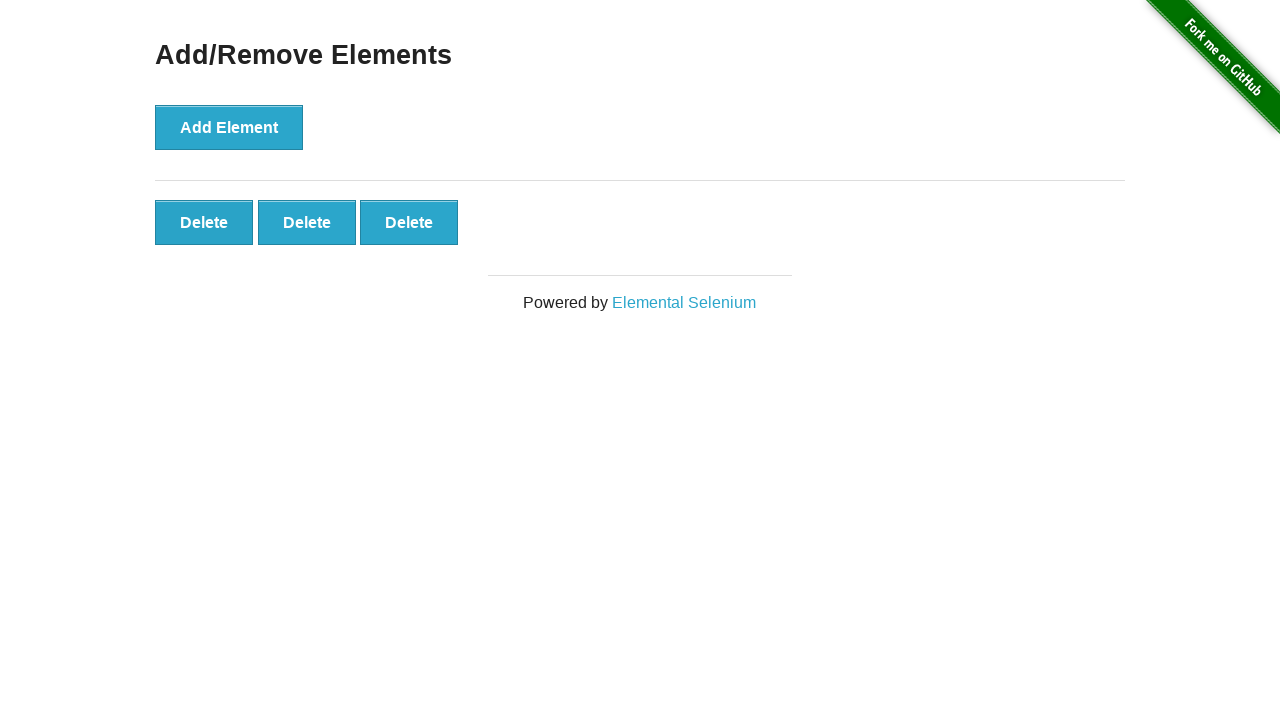

DOM updated after deletion 2
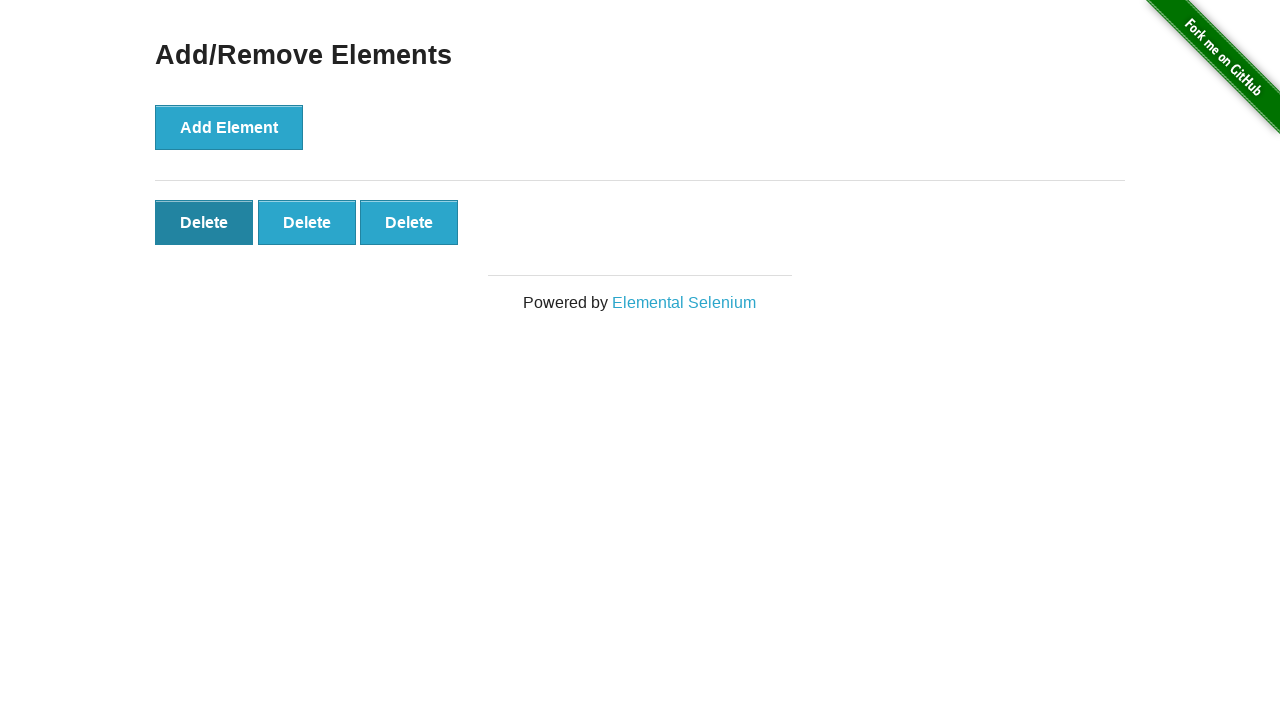

Clicked delete button (removal 3) at (204, 222) on (//button[@class='added-manually'])[1]
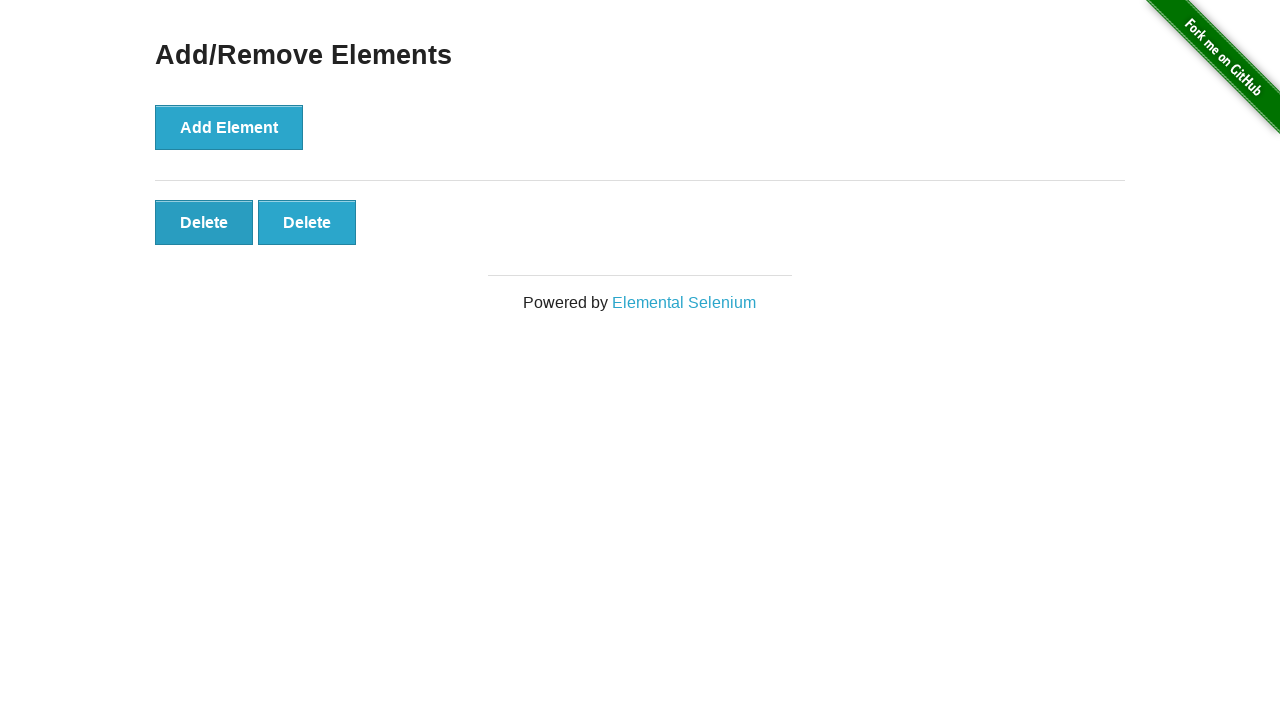

DOM updated after deletion 3
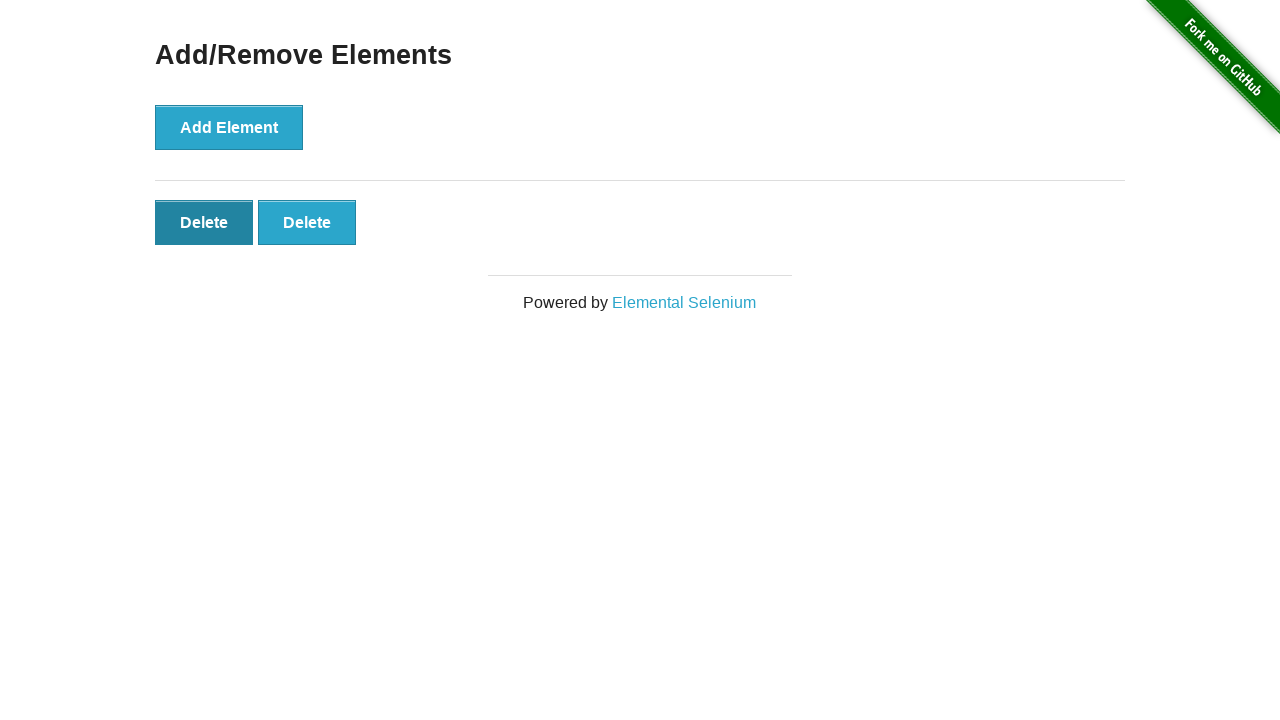

Clicked delete button (removal 4) at (204, 222) on (//button[@class='added-manually'])[1]
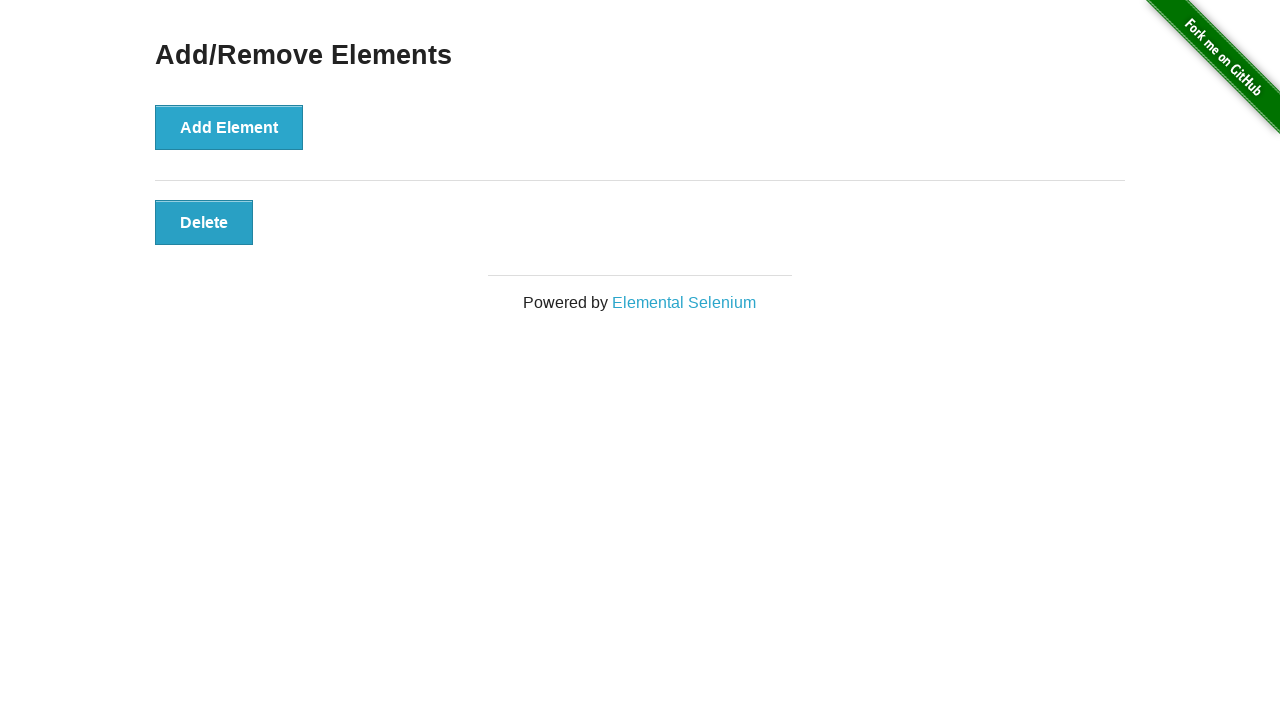

DOM updated after deletion 4
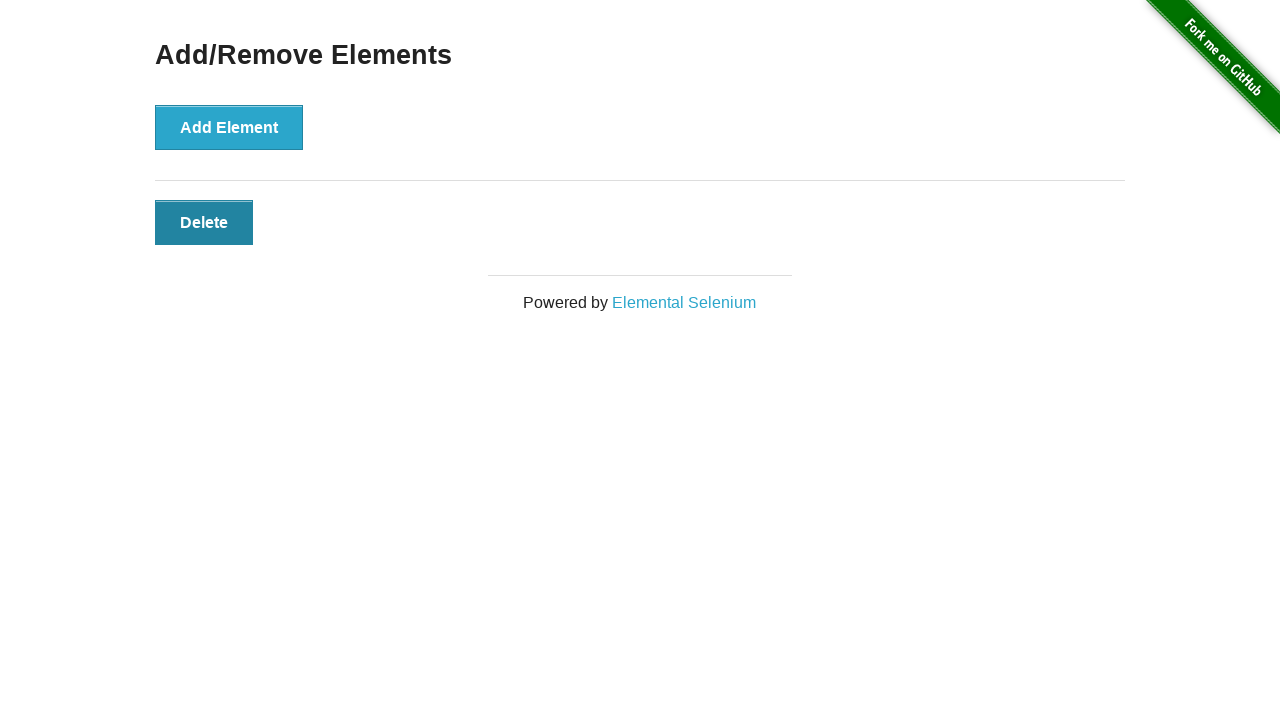

Clicked delete button (removal 5) at (204, 222) on (//button[@class='added-manually'])[1]
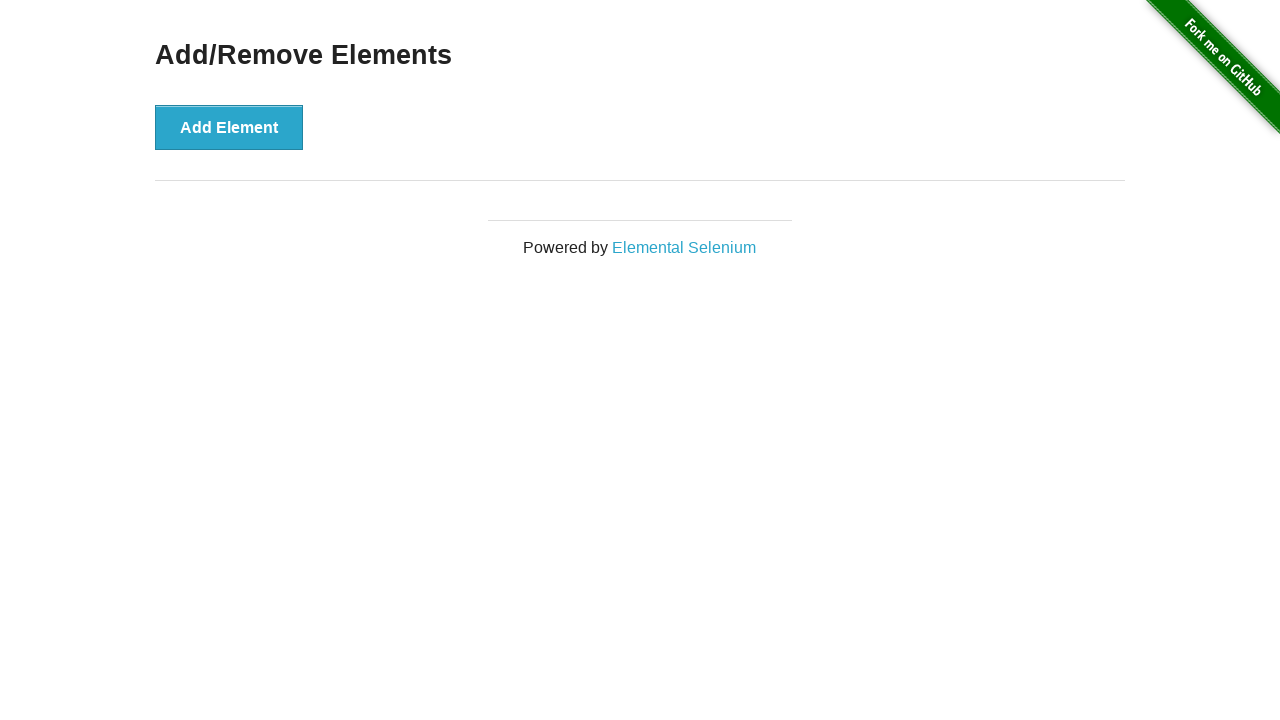

DOM updated after deletion 5
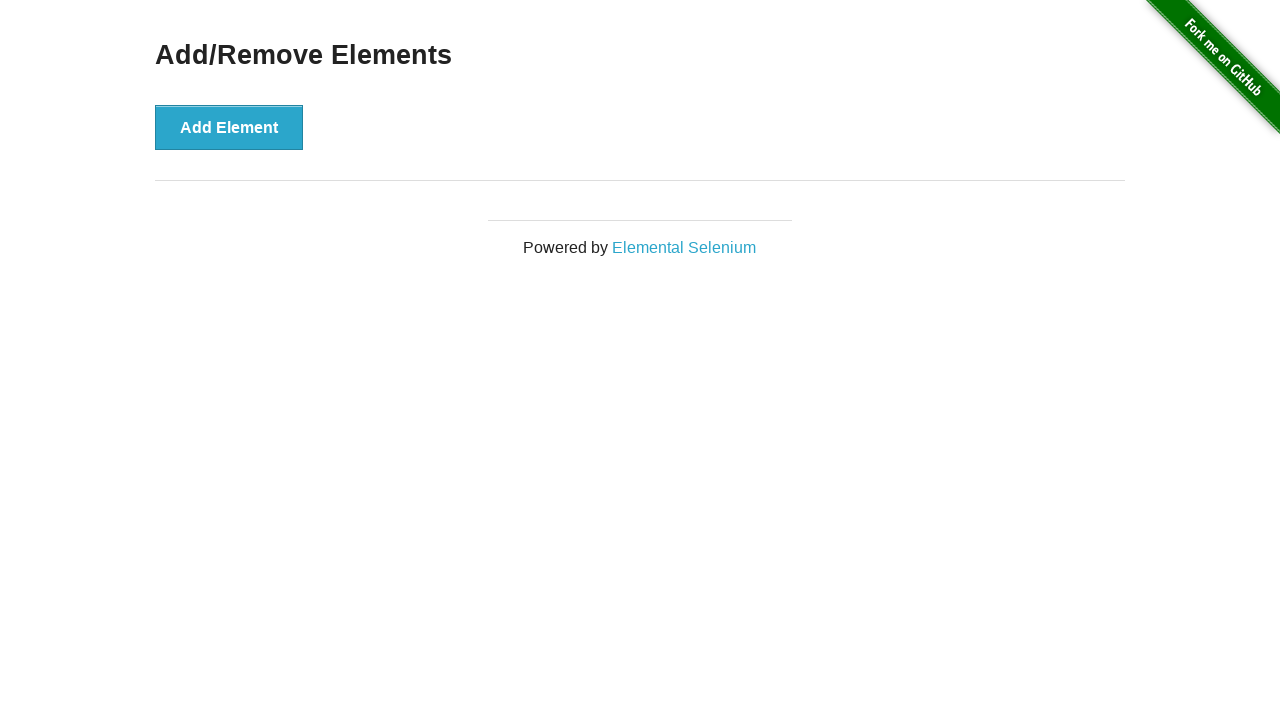

Verified that all delete buttons have been removed
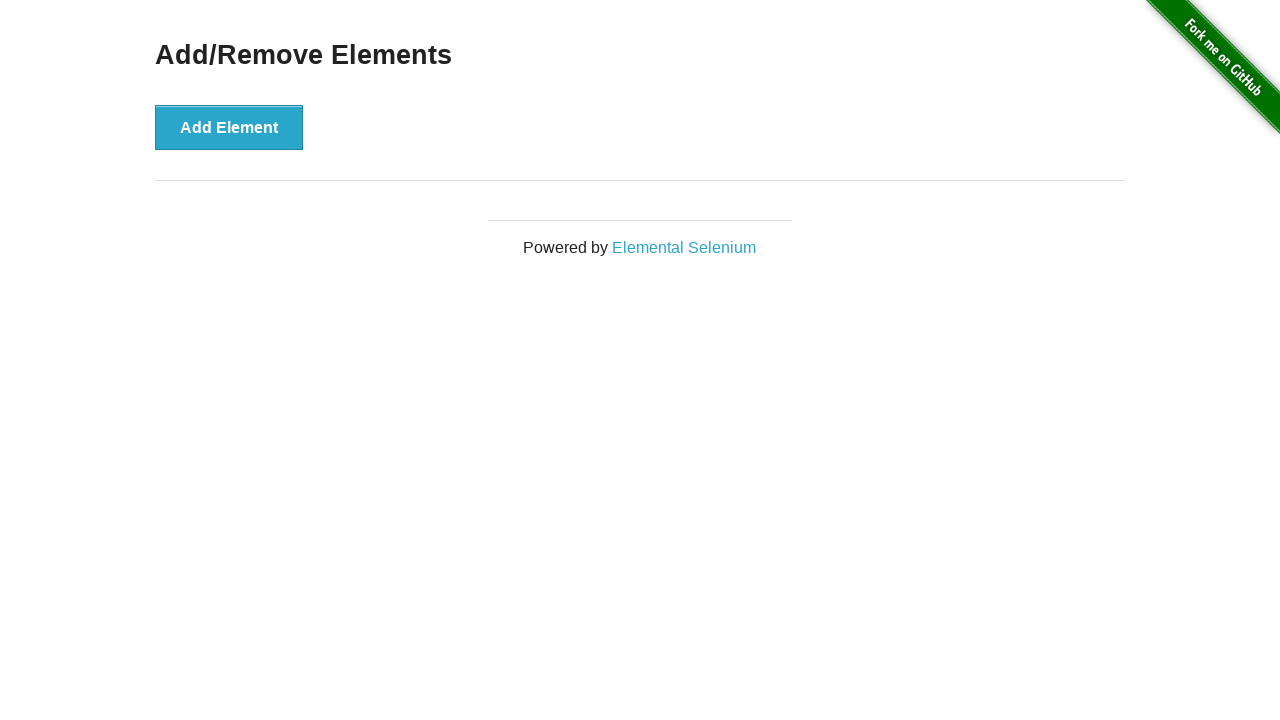

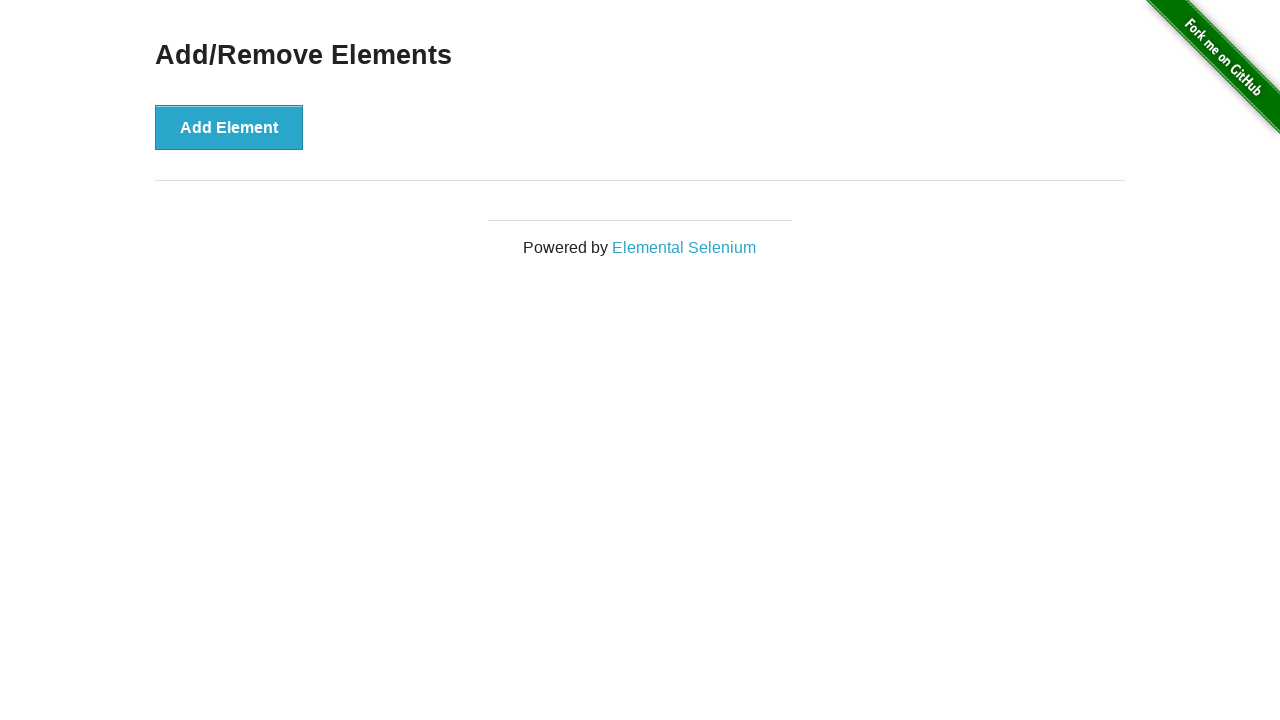